Navigates to login page and verifies that email and password input fields have correct type attributes

Starting URL: https://vue-demo.daniel-avellaneda.com

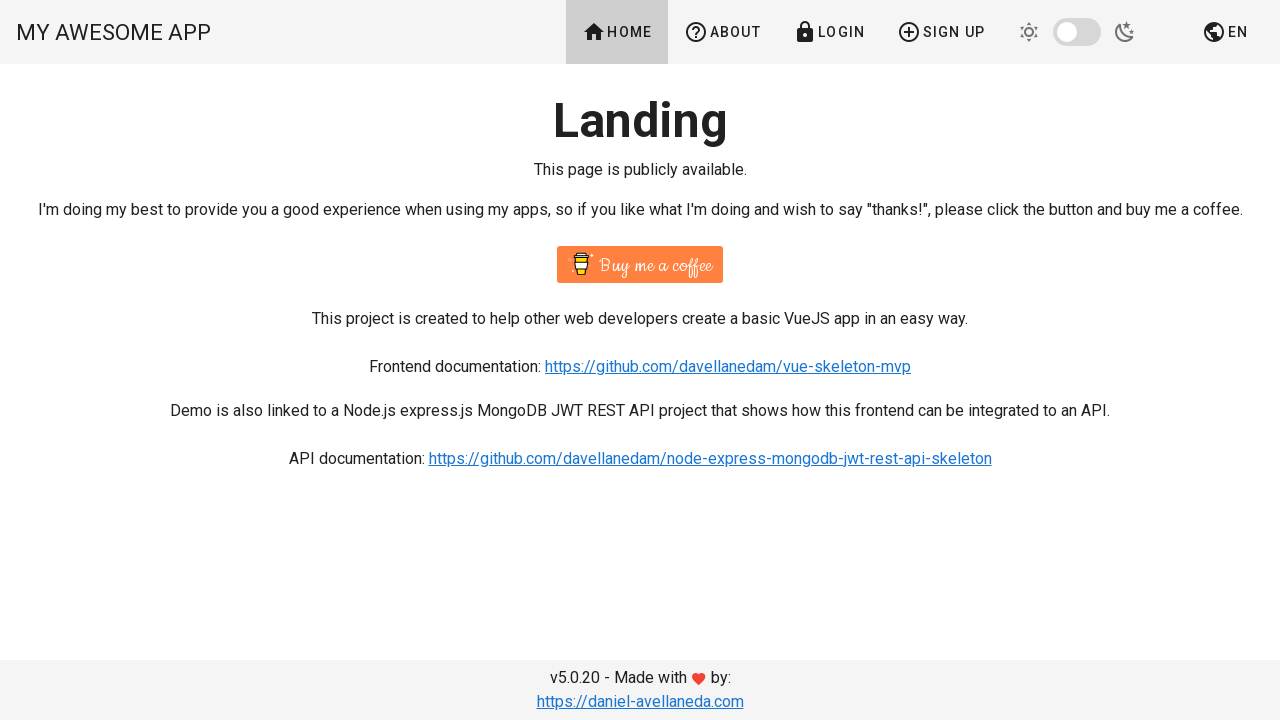

Clicked Login link to navigate to login page at (829, 32) on text=Login
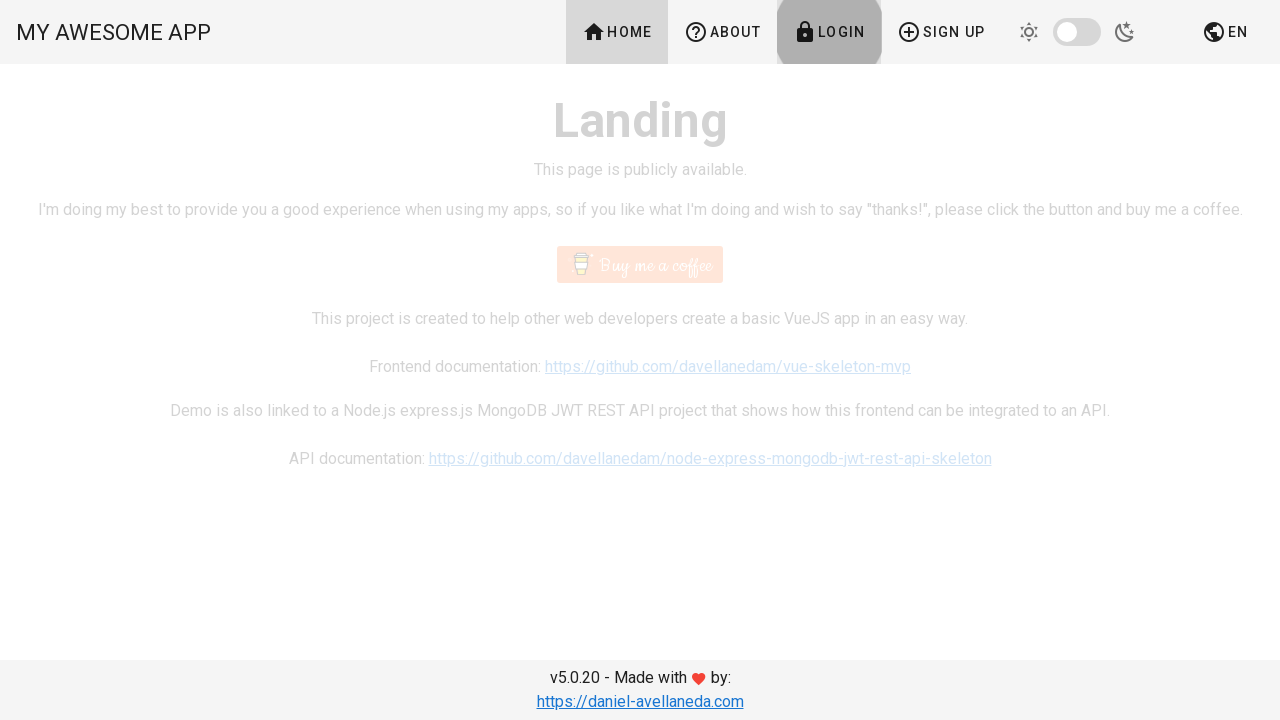

Login page loaded successfully
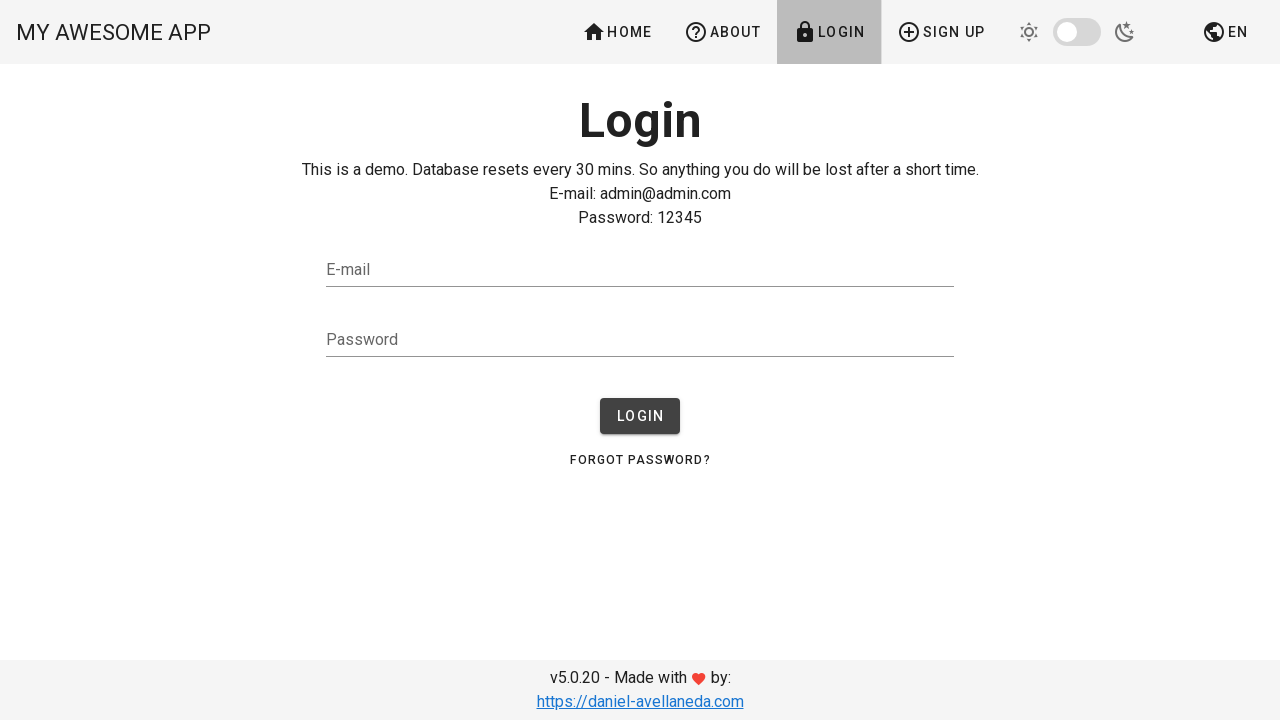

Retrieved email input field type attribute
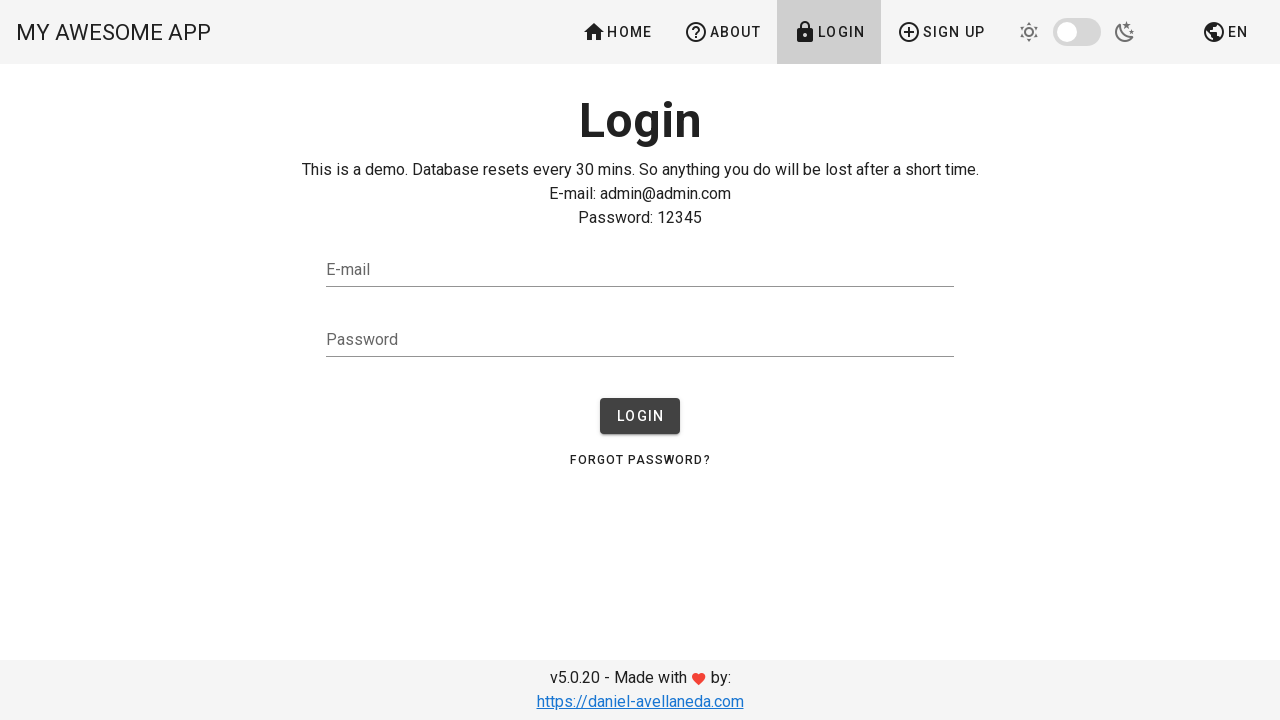

Verified email input field has correct type='email' attribute
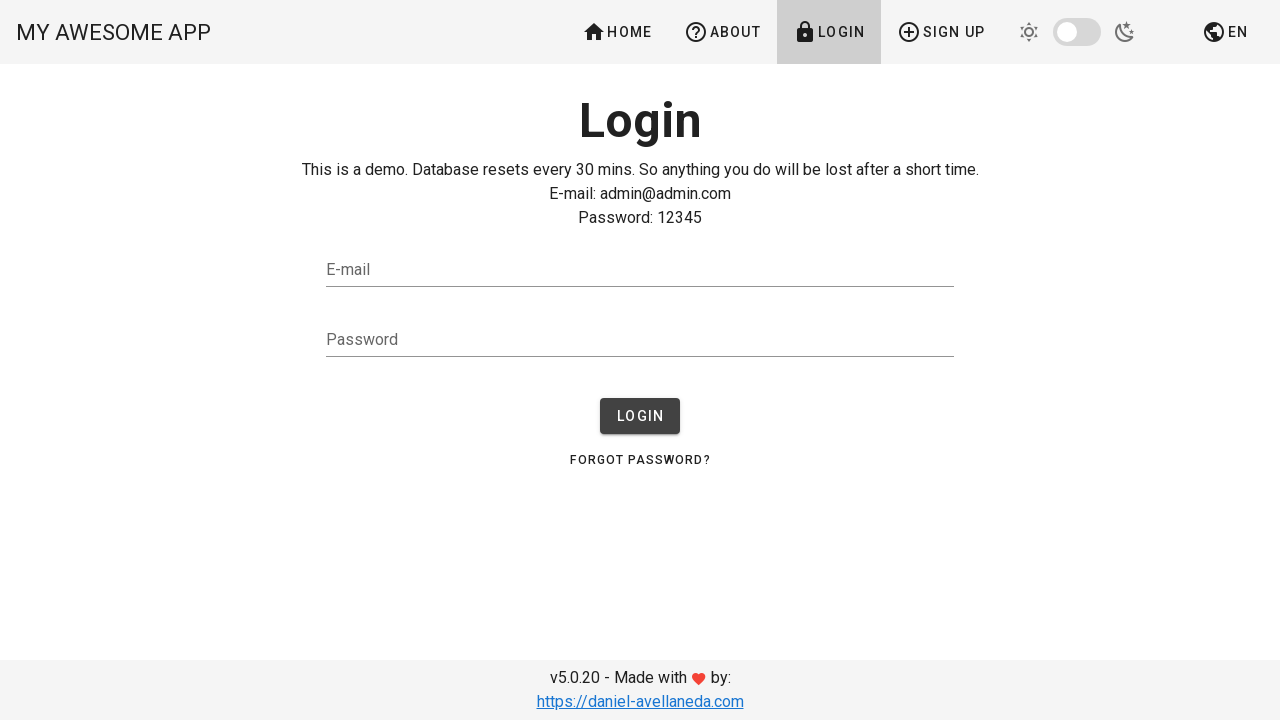

Retrieved password input field type attribute
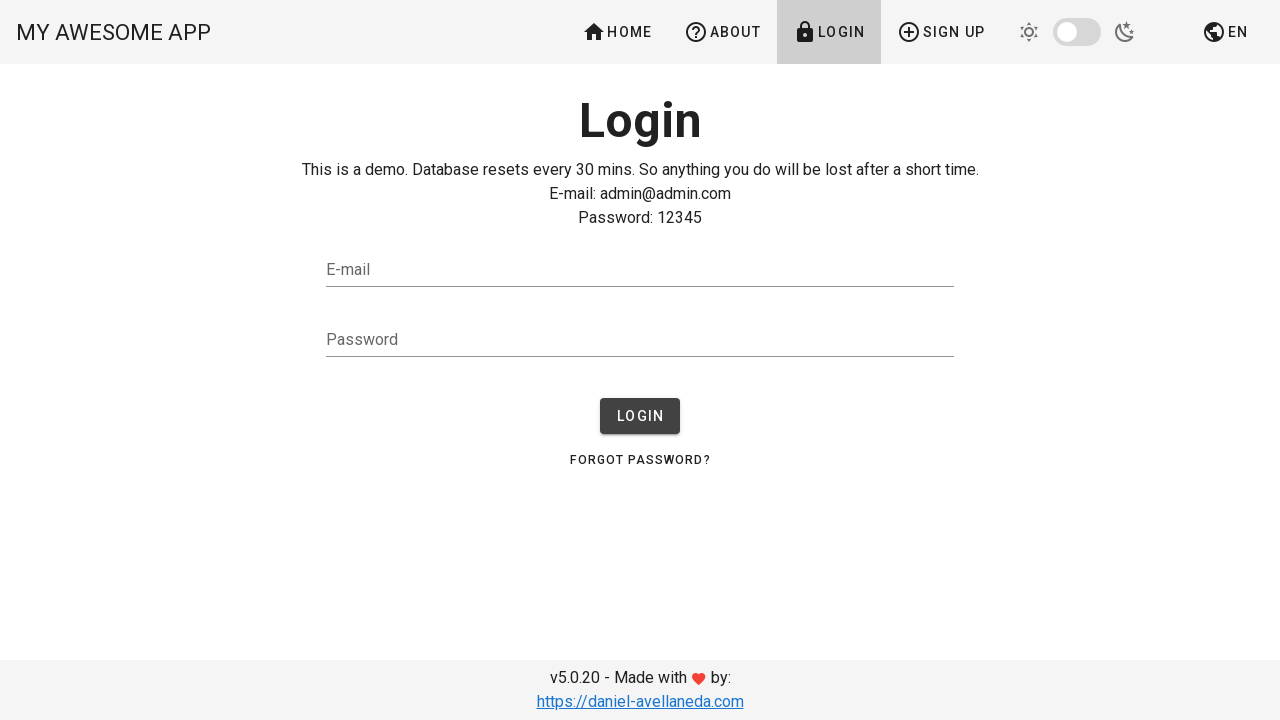

Verified password input field has correct type='password' attribute
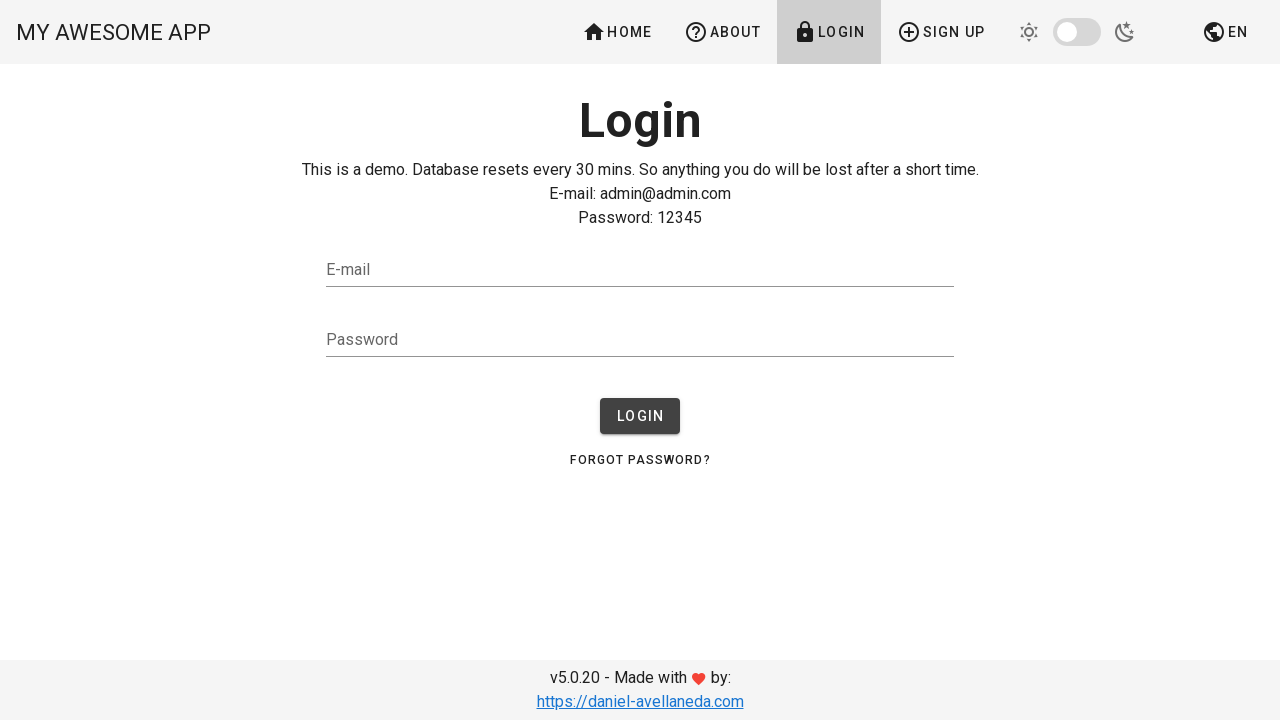

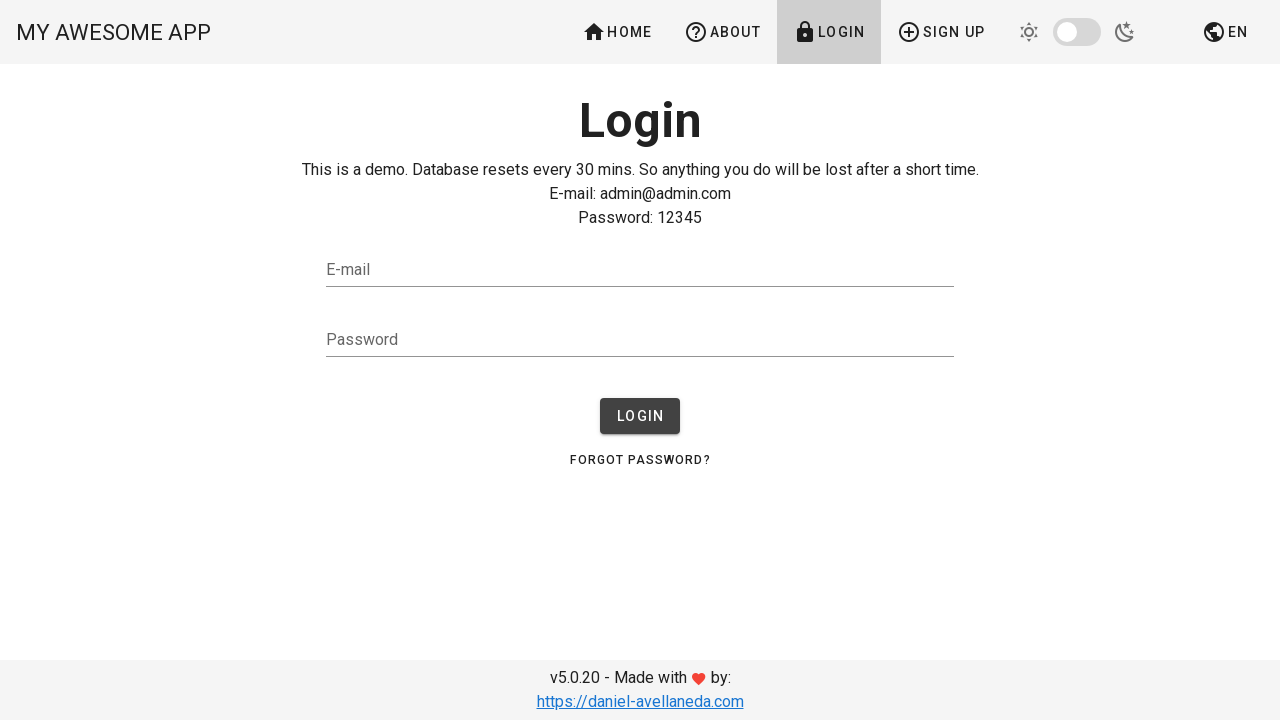